Tests keyboard actions including typing text, selecting all with Cmd+A, copying with Cmd+C, tabbing to next field, and pasting with Cmd+V on a text comparison tool

Starting URL: https://gotranscript.com/text-compare

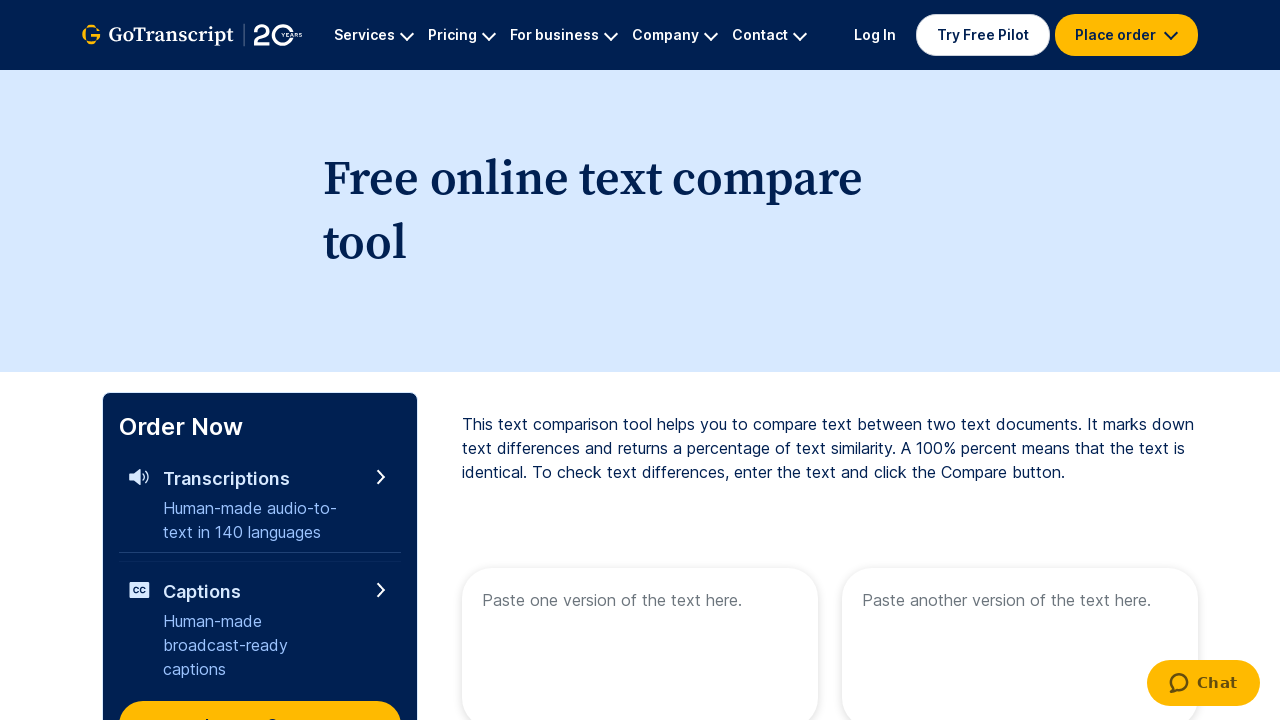

Typed 'welcome to automation' into the first text area on [name="text1"]
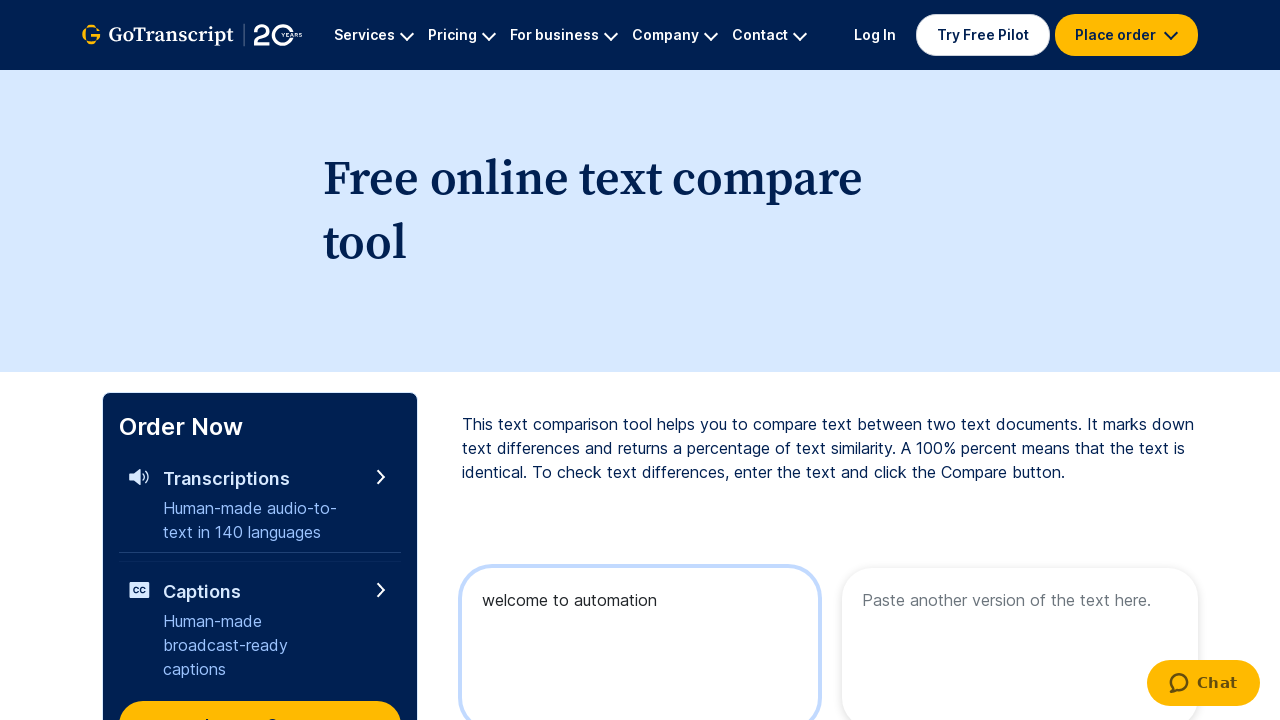

Selected all text in first field using Ctrl+A
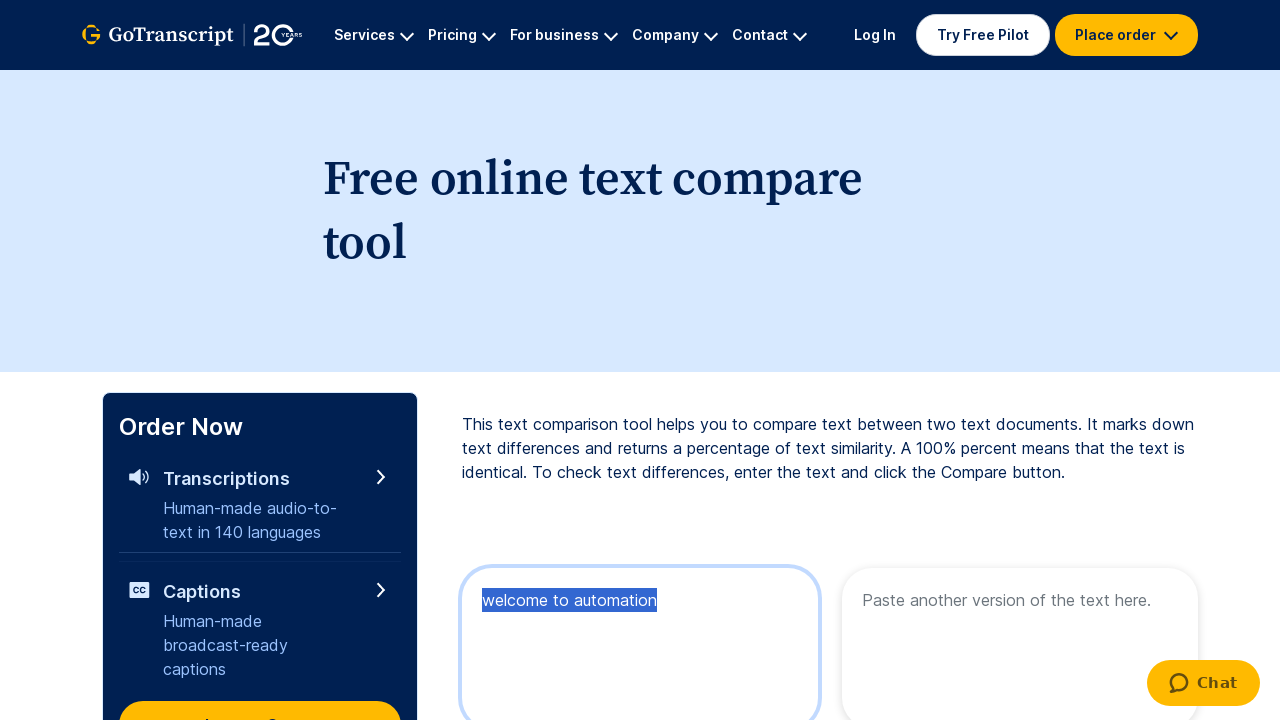

Copied selected text using Ctrl+C
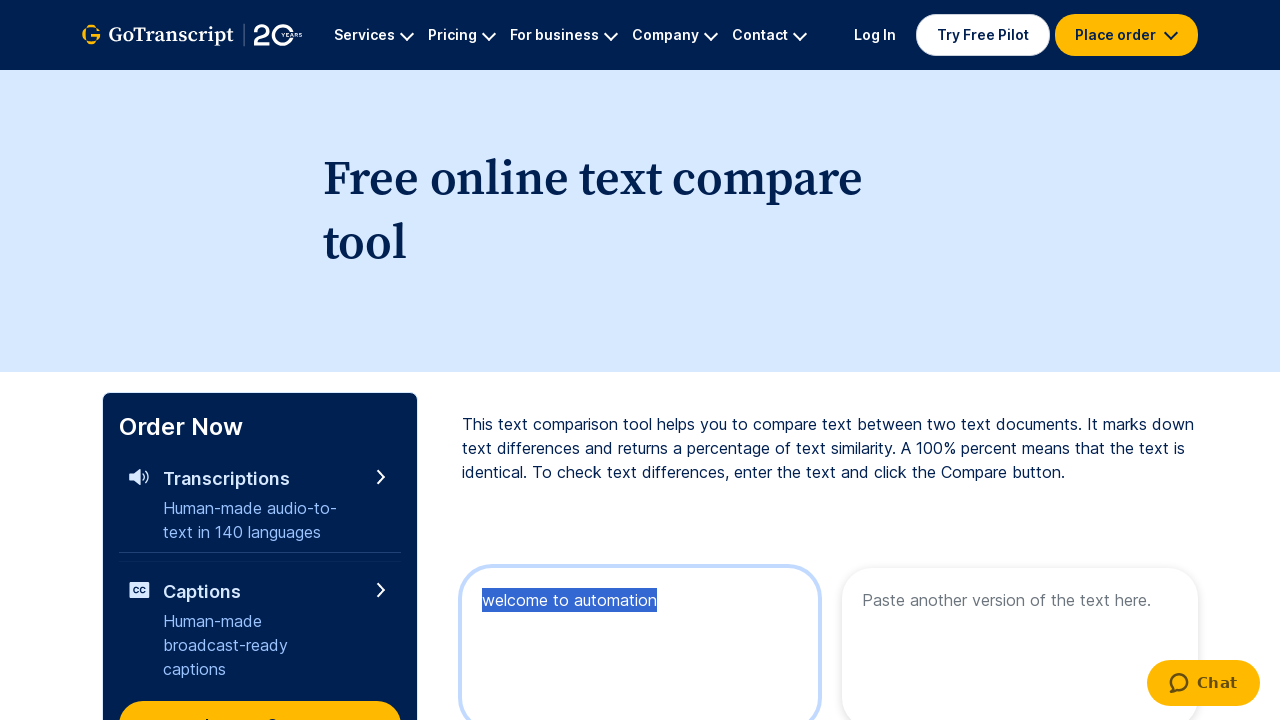

Tabbed to next field
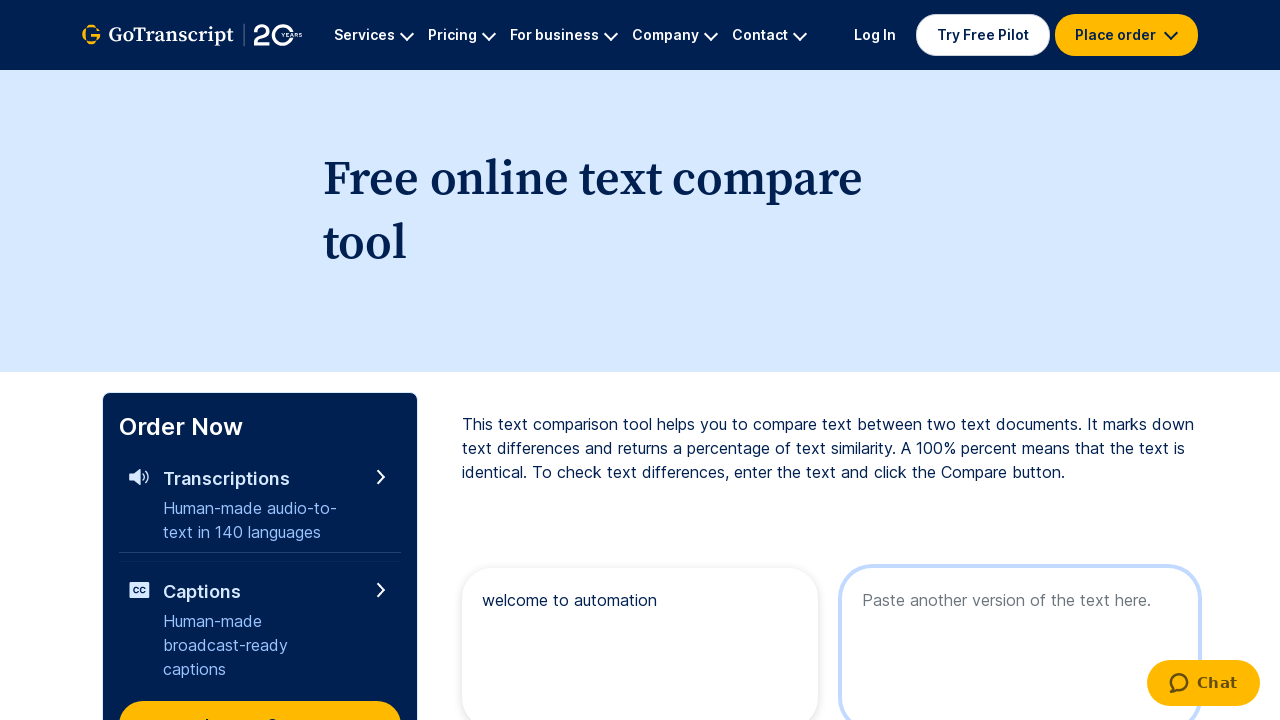

Pasted text into second field using Ctrl+V
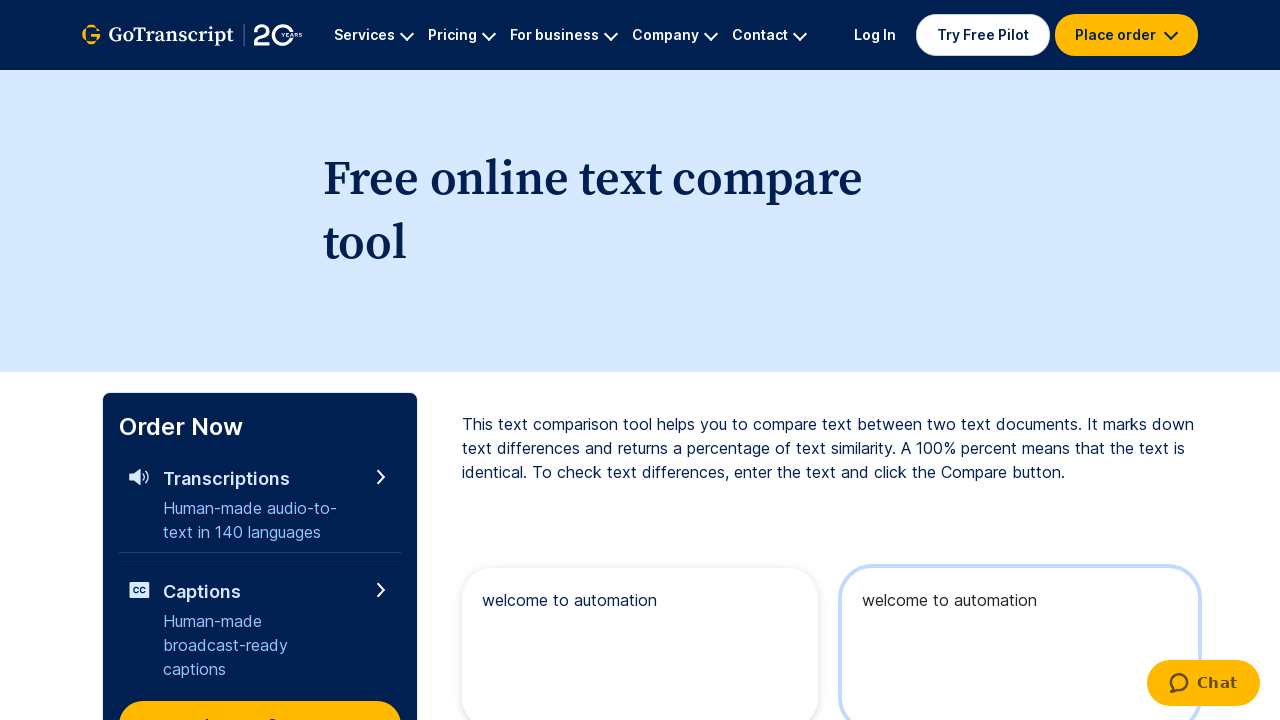

Waited 1 second for action to complete
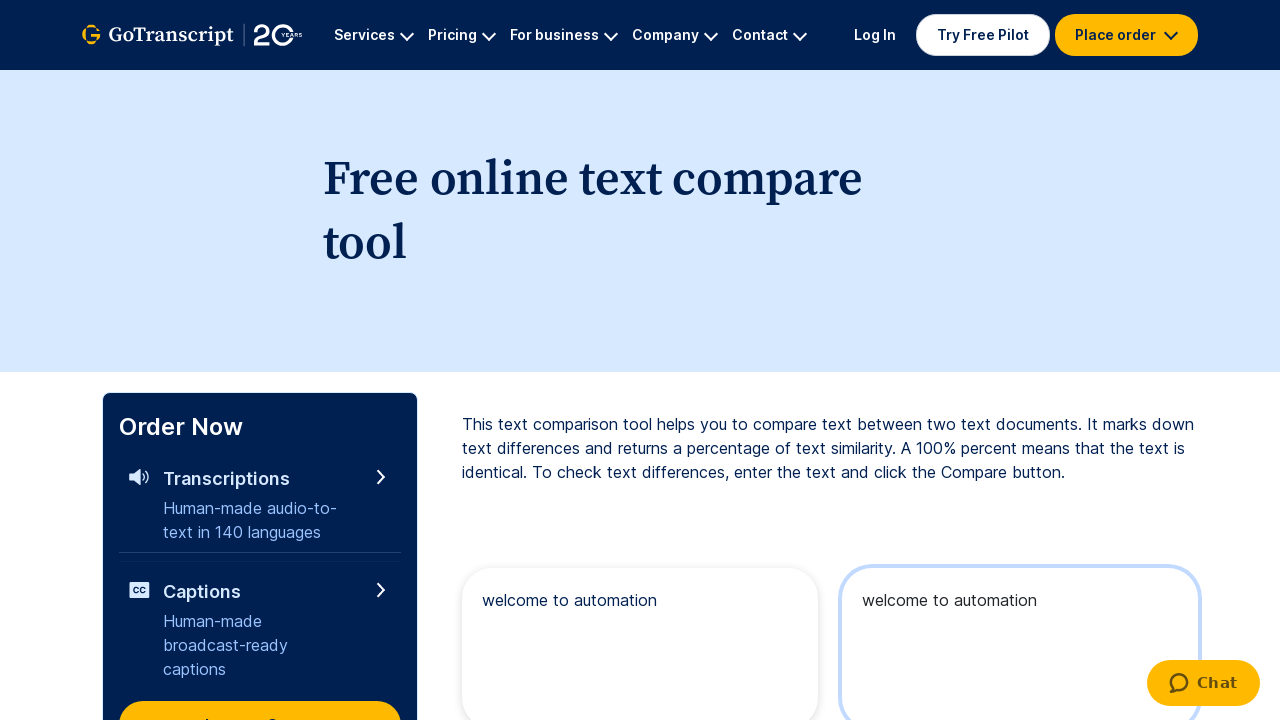

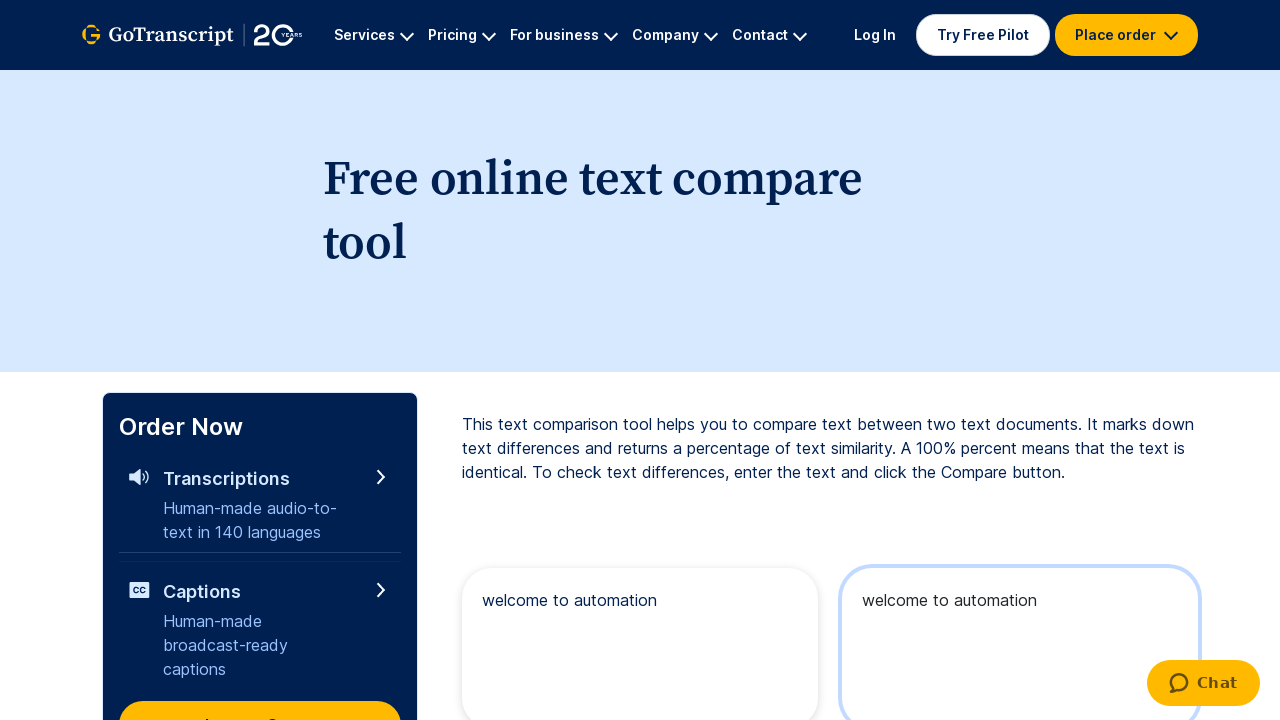